Navigates to the jQuery UI demo homepage and clicks on the Draggable demo link to view the draggable widget demonstration.

Starting URL: https://jqueryui.com

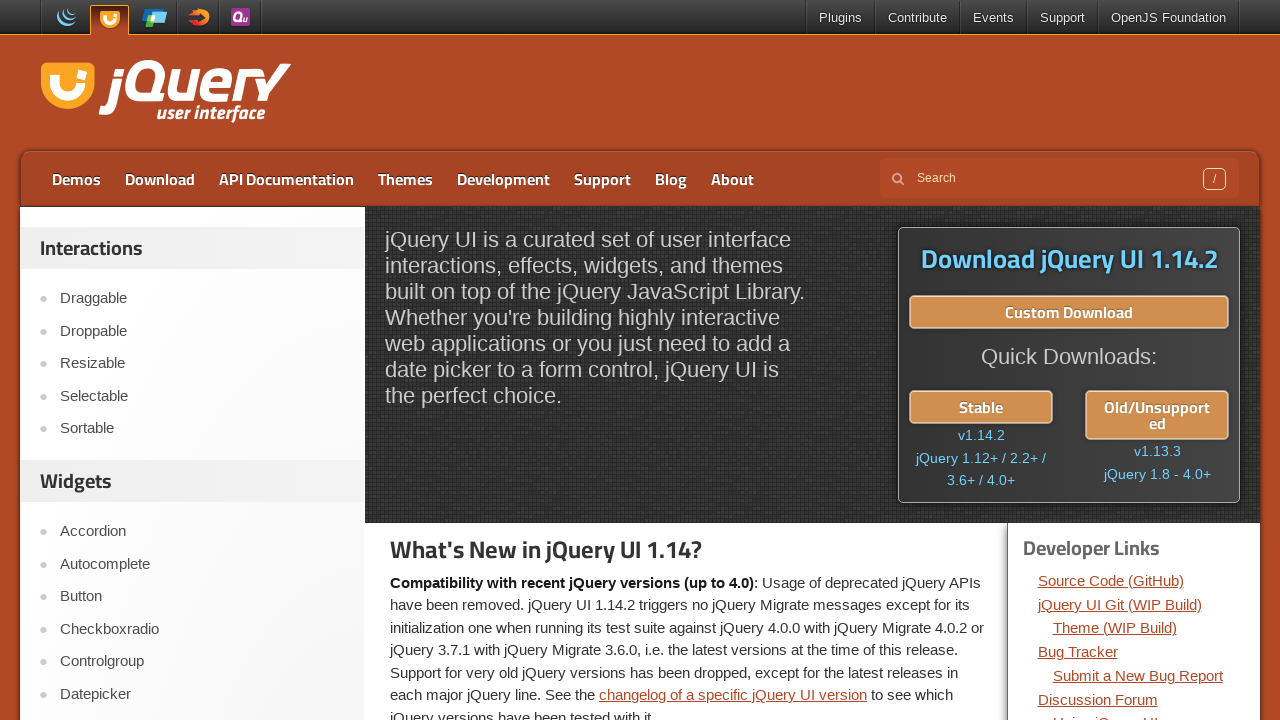

Clicked on the Draggable demo link at (202, 299) on xpath=//a[text()='Draggable']
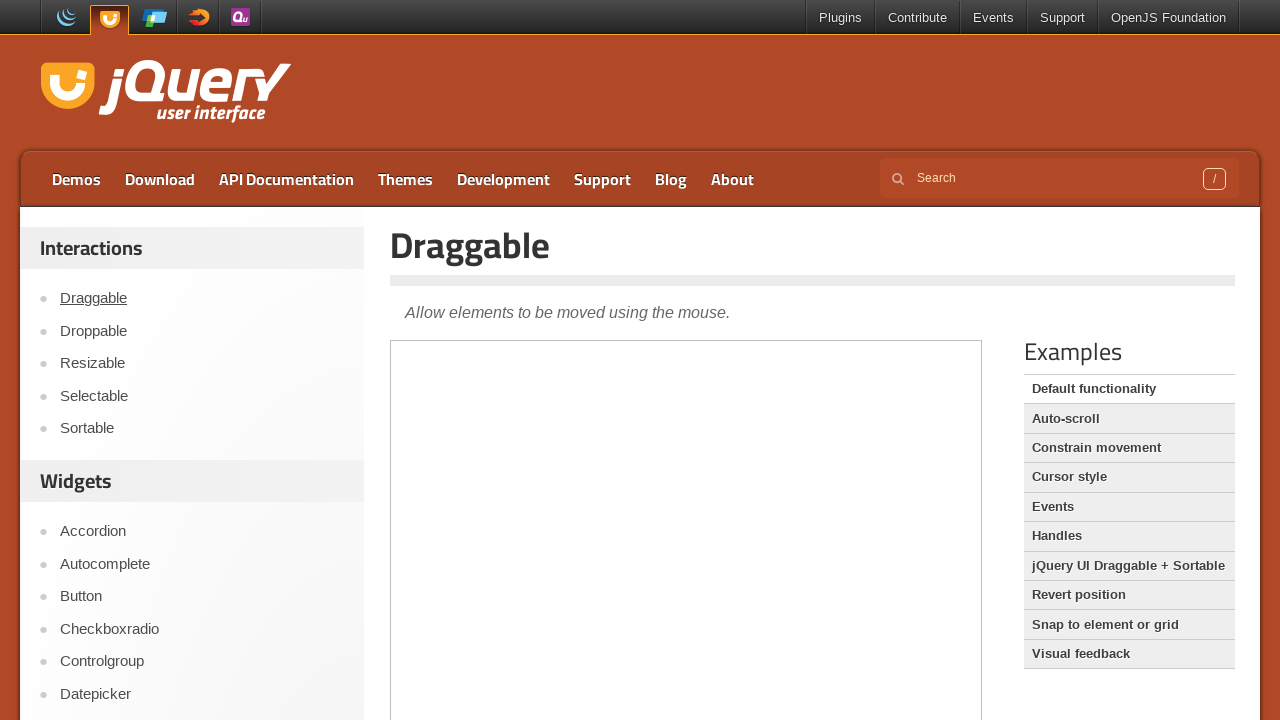

Draggable demo page loaded
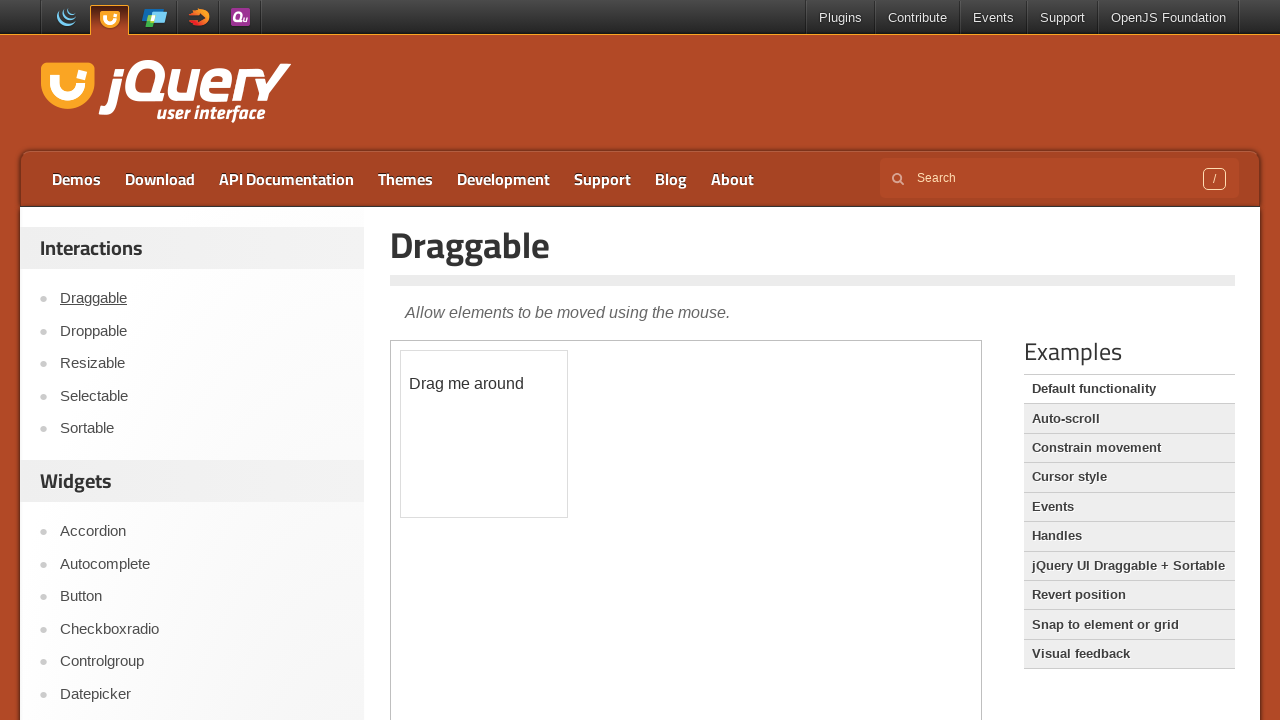

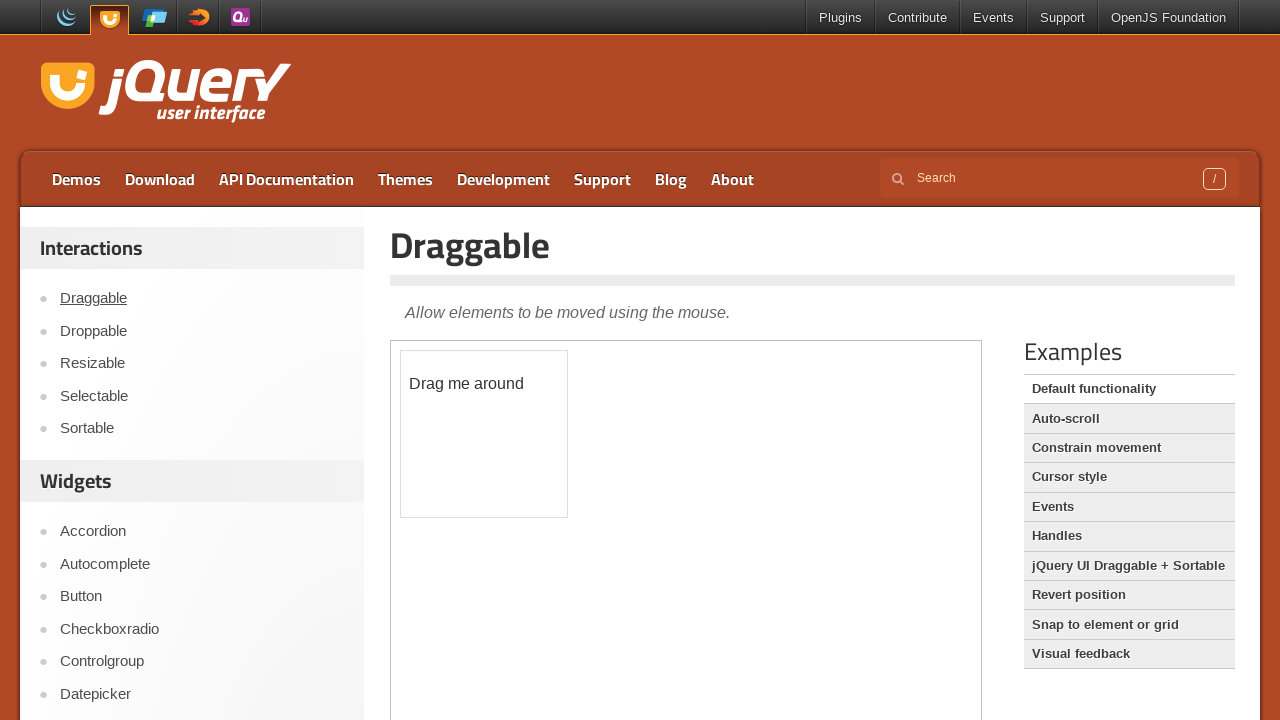